Tests the Techlistic form by entering a first name and verifying the input

Starting URL: https://www.techlistic.com/p/selenium-practice-form.html

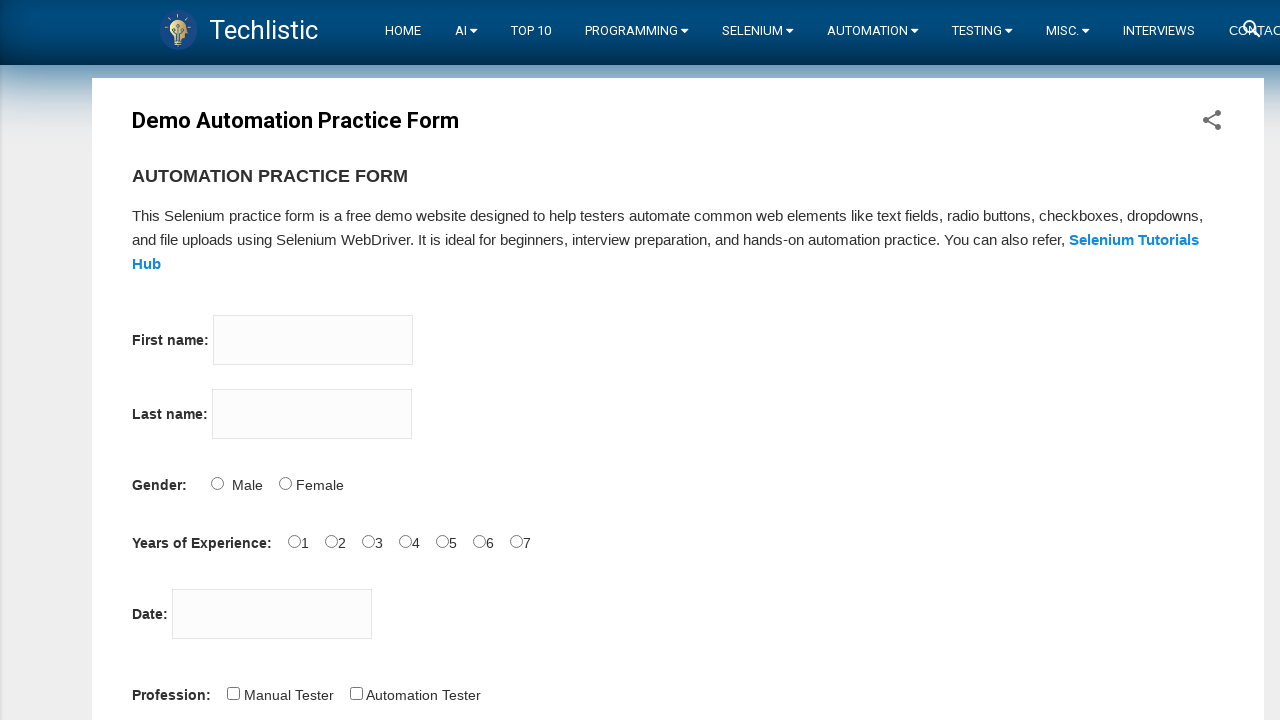

Filled firstname field with 'Bob' on input[name='firstname']
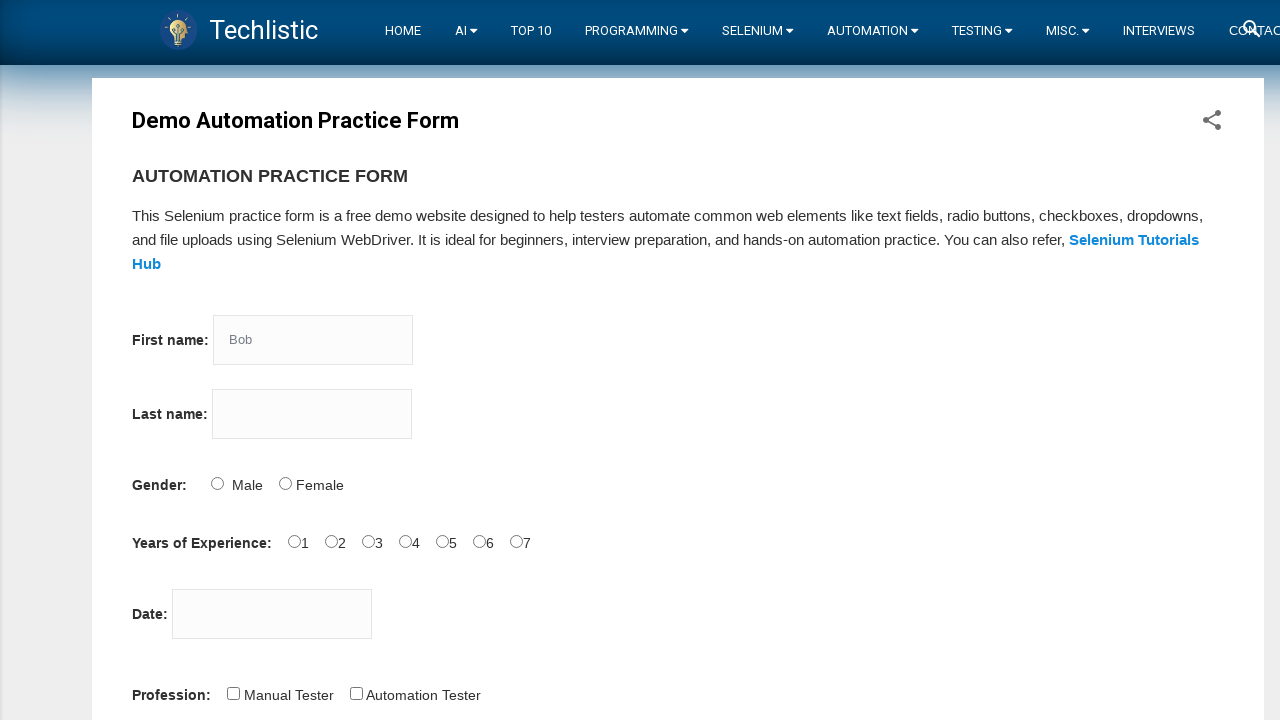

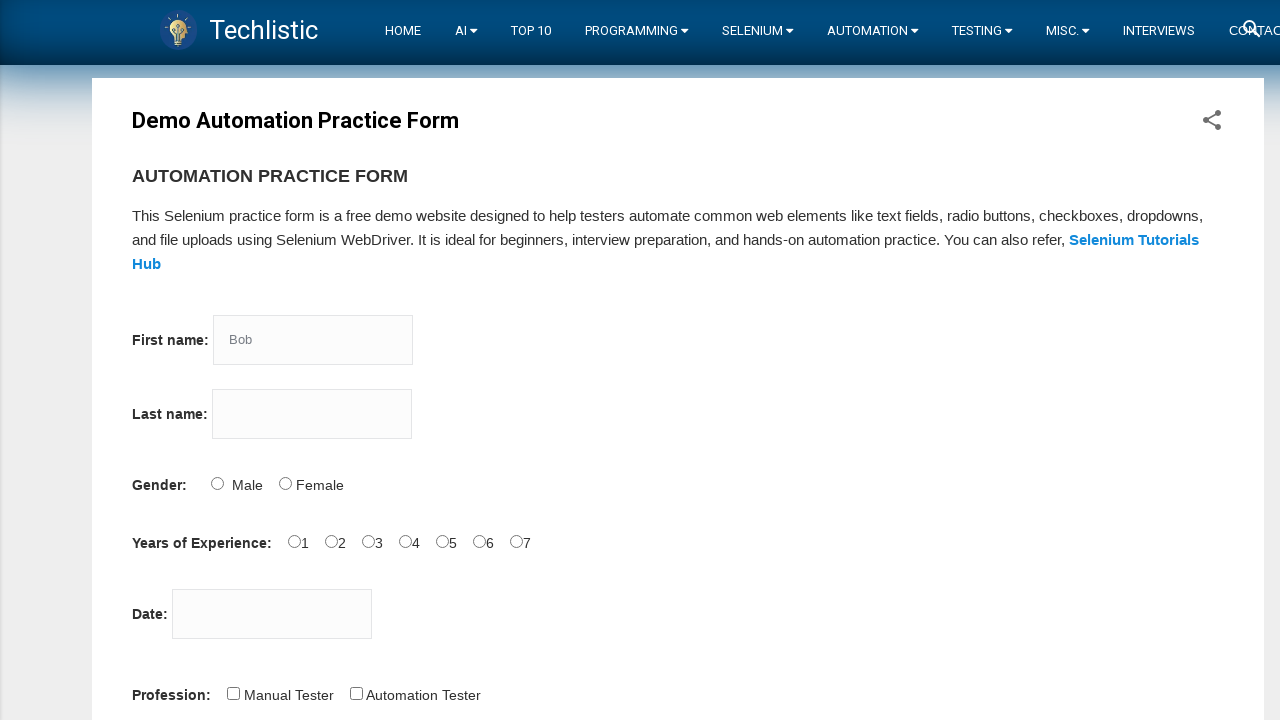